Tests JavaScript alert handling by clicking a button that triggers an alert, accepting the alert, and verifying the success message is displayed

Starting URL: https://practice.cydeo.com/javascript_alerts

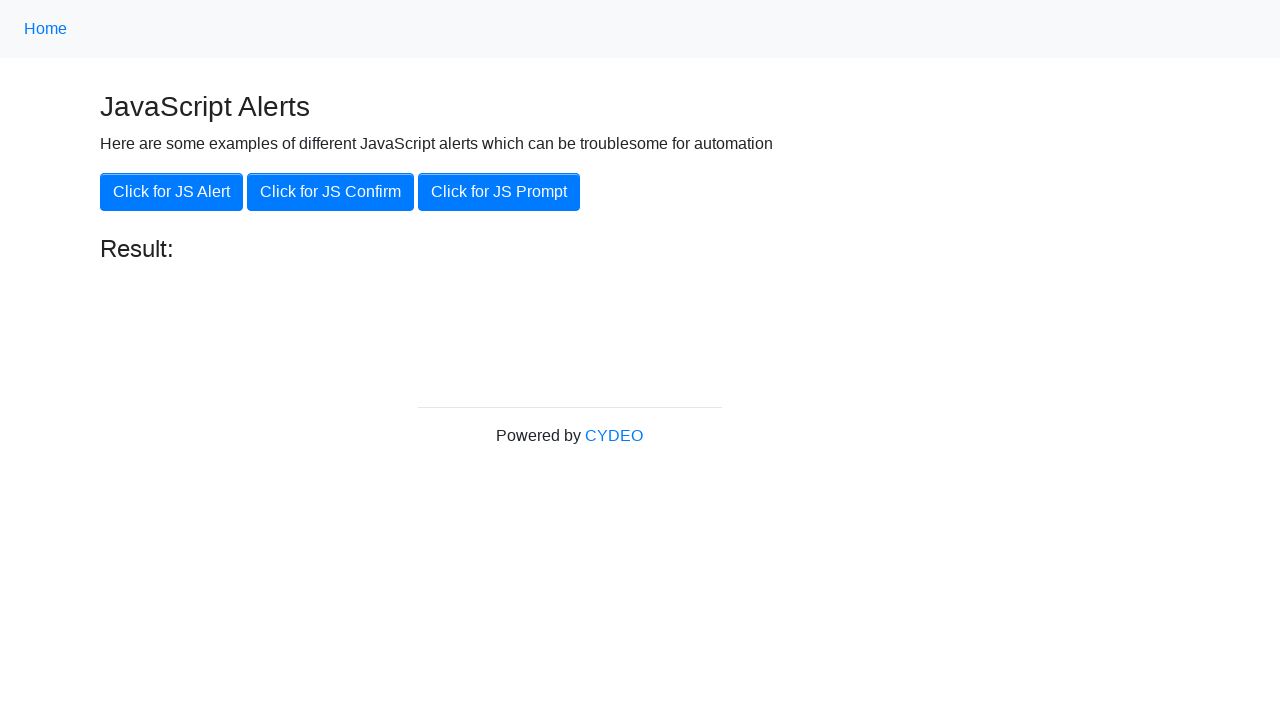

Clicked 'Click for JS Alert' button to trigger JavaScript alert at (172, 192) on xpath=//button[.='Click for JS Alert']
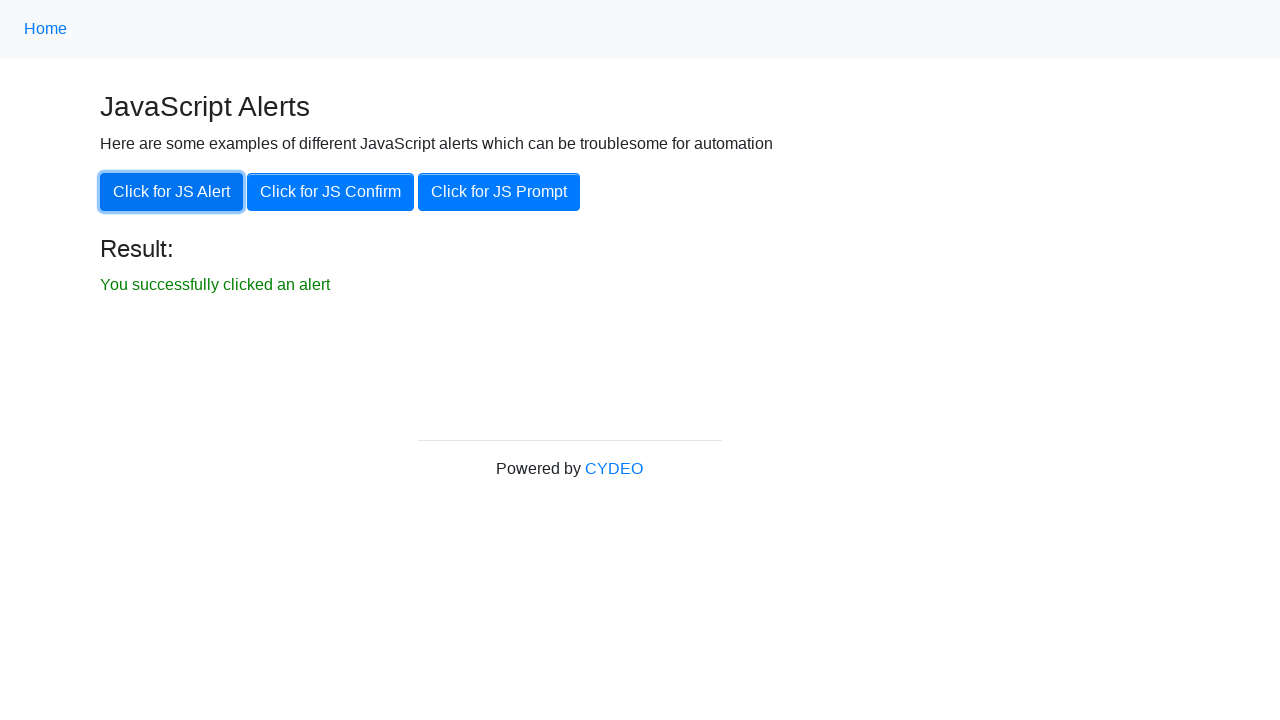

Set up dialog handler to accept the alert
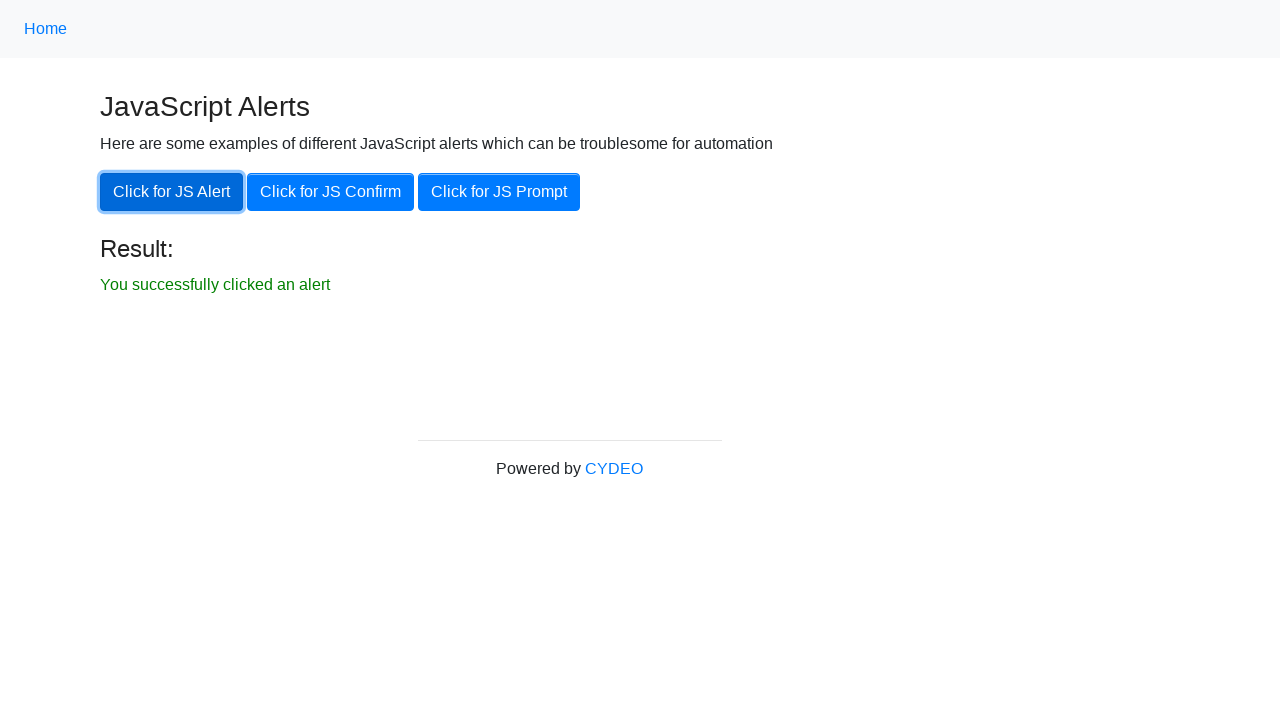

Located result element with id='result'
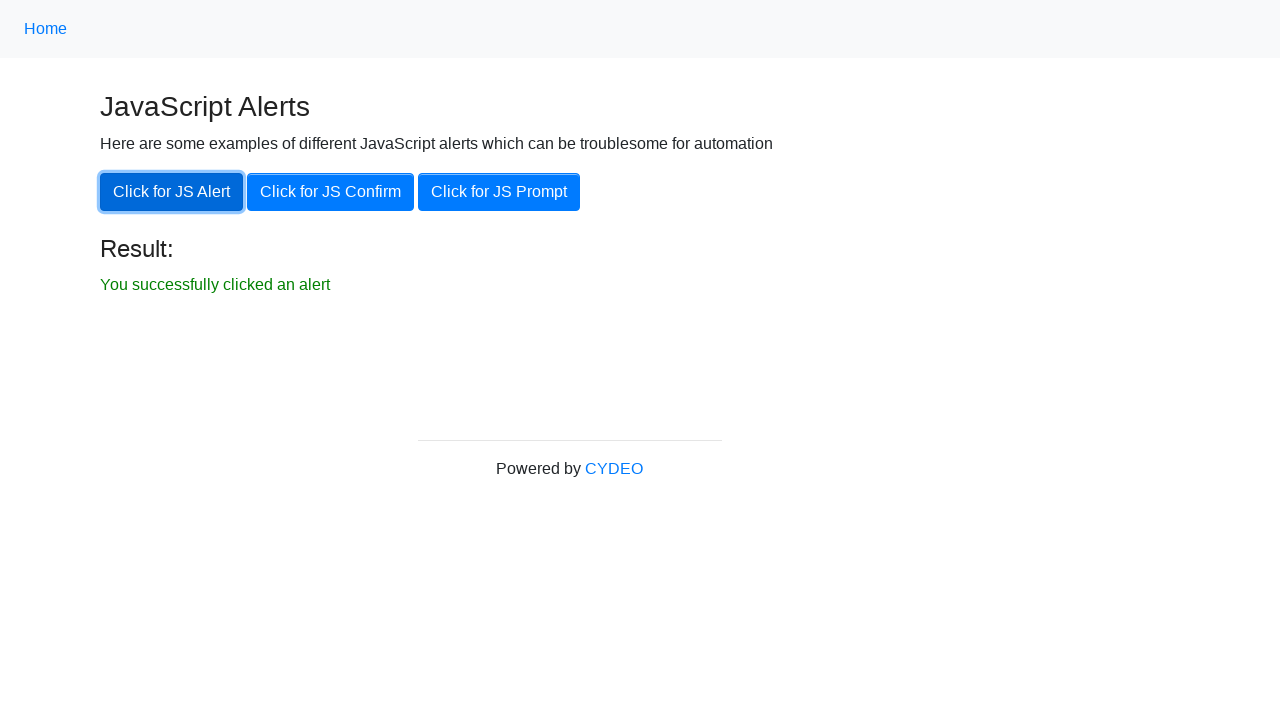

Result element became visible after alert was accepted
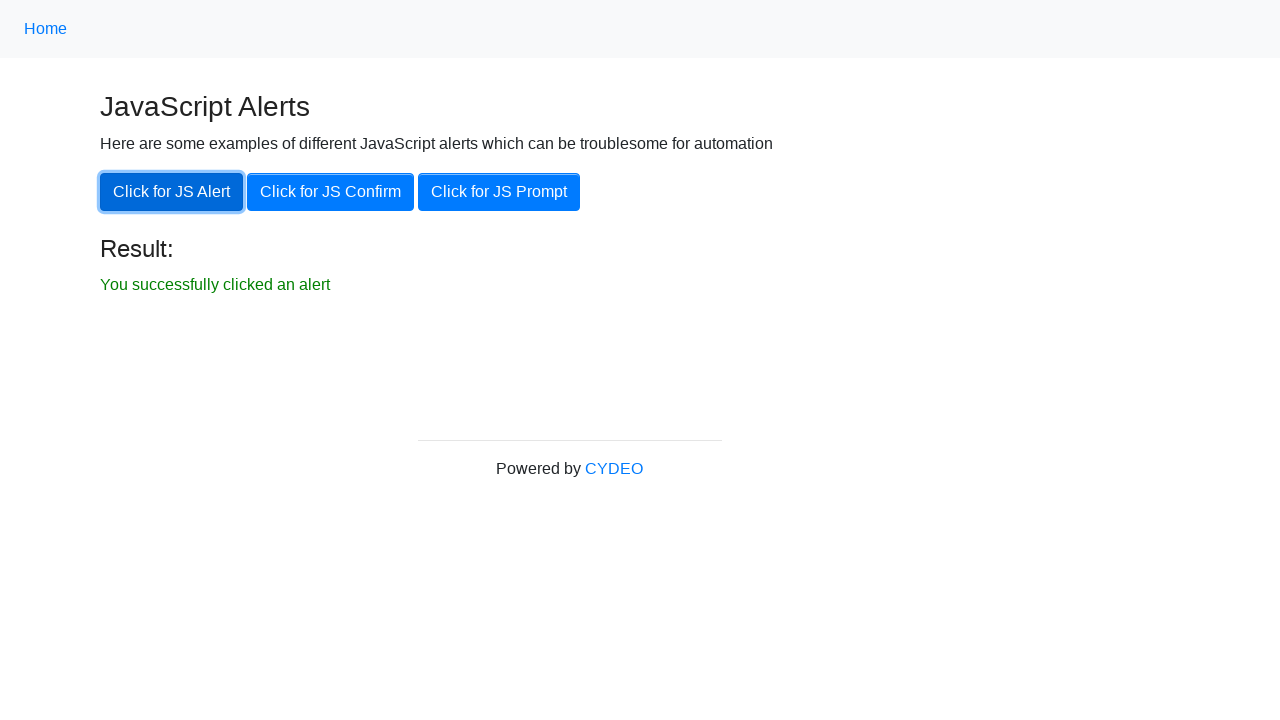

Verified success message 'You successfully clicked an alert' is displayed
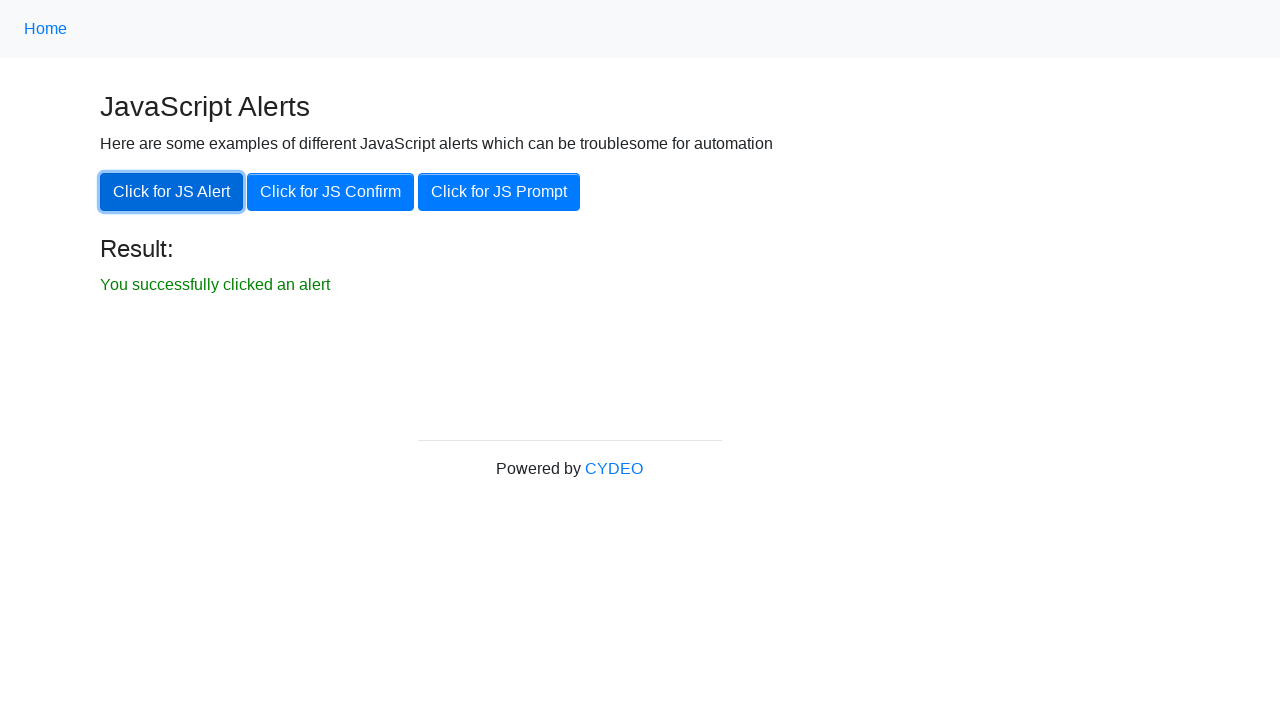

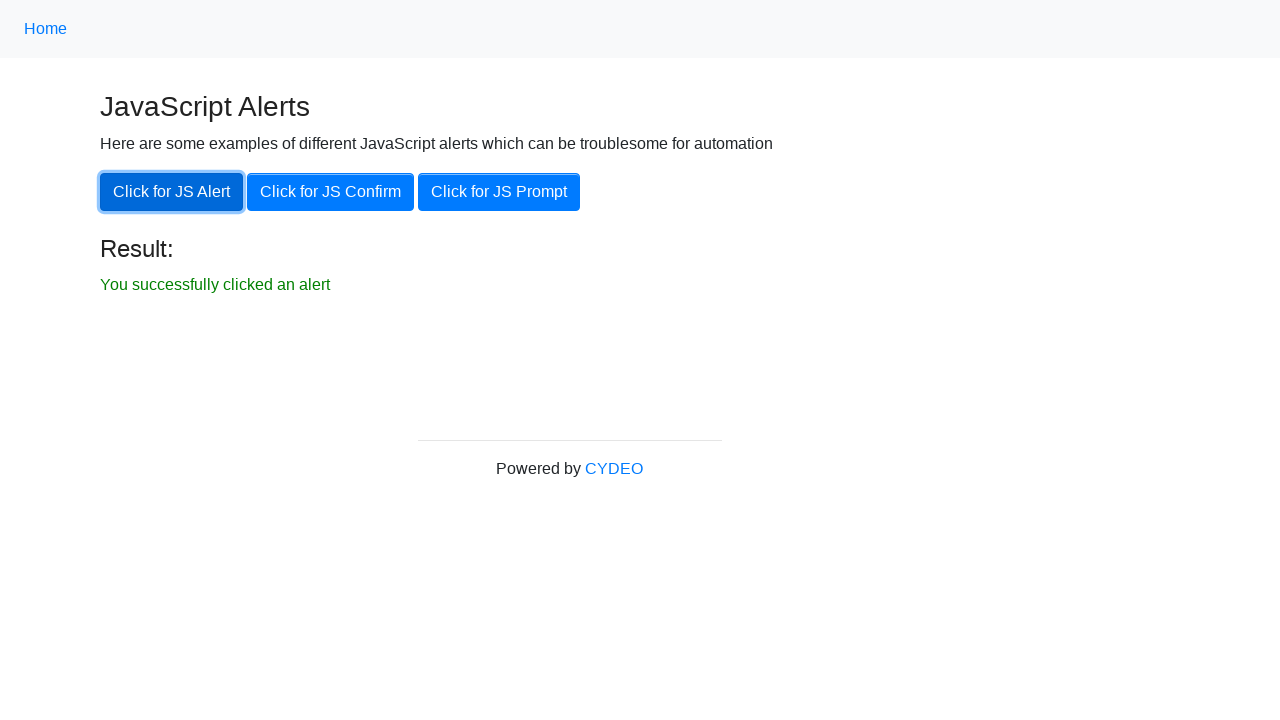